Tests dismissing an entry advertisement modal by clicking the close button in the modal footer on a practice test website.

Starting URL: http://the-internet.herokuapp.com/entry_ad

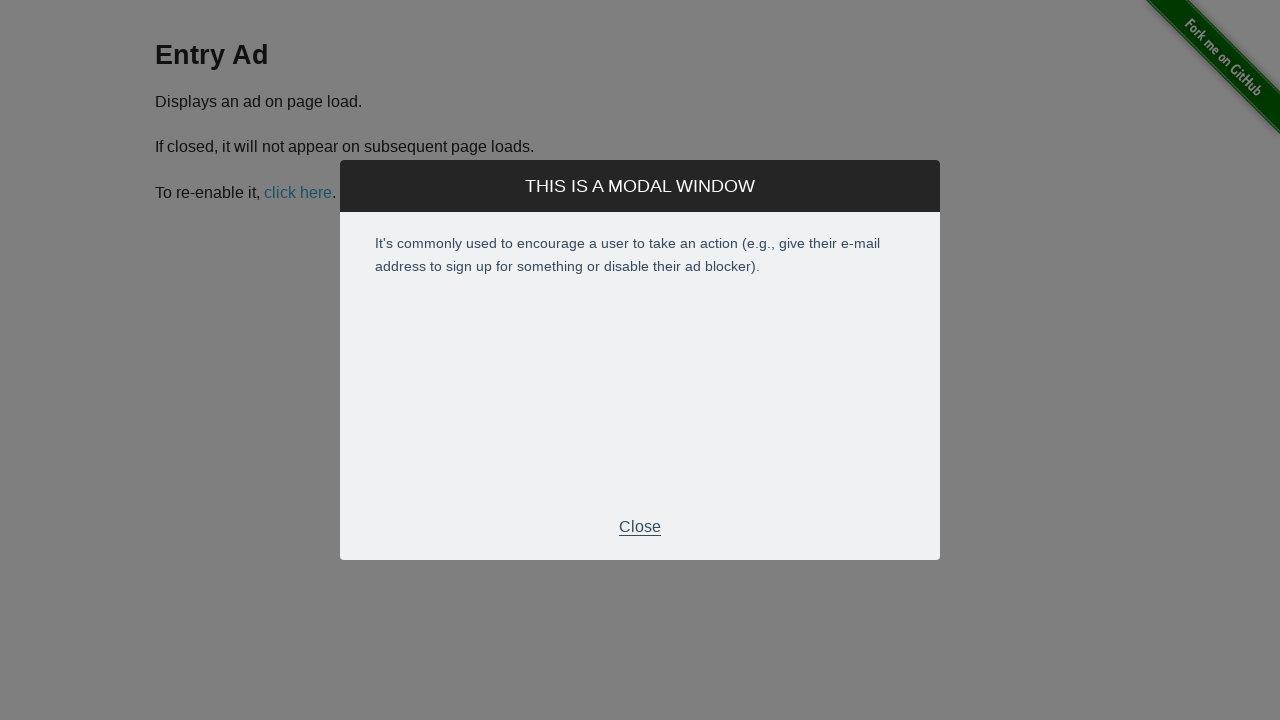

Entry advertisement modal appeared with footer element visible
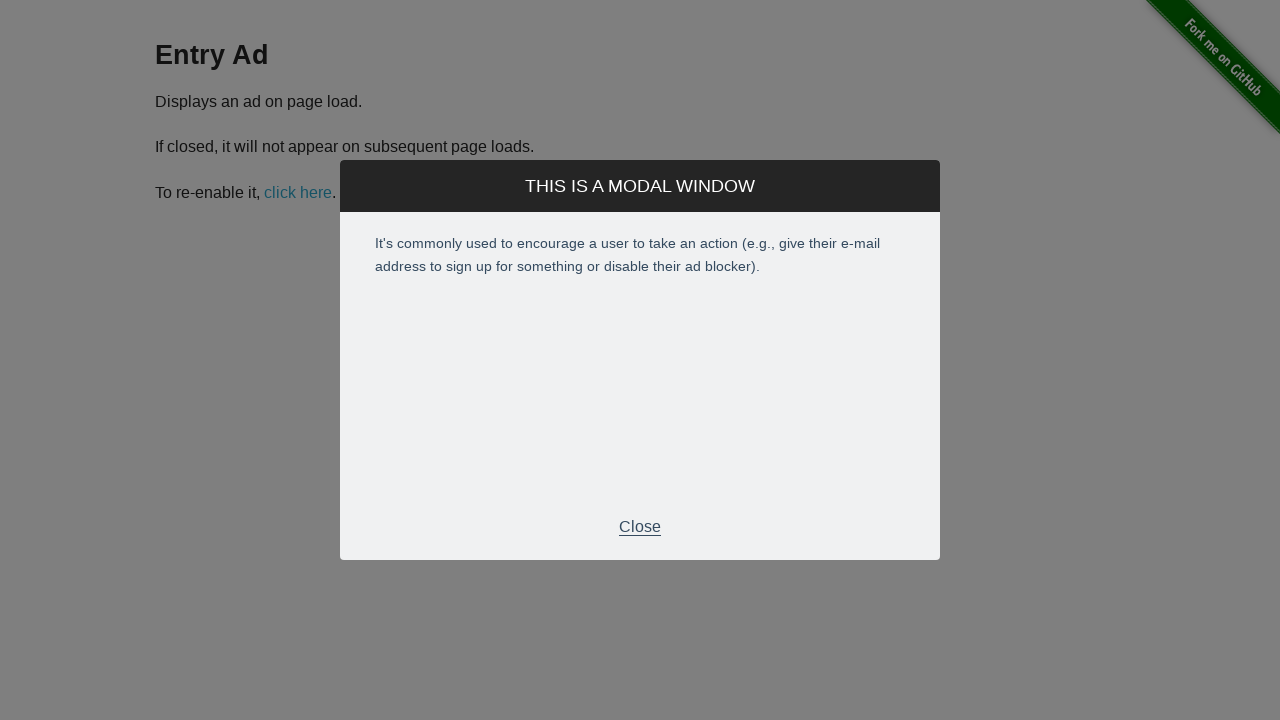

Clicked close button in modal footer to dismiss the entry advertisement at (640, 527) on [class="modal-footer"]
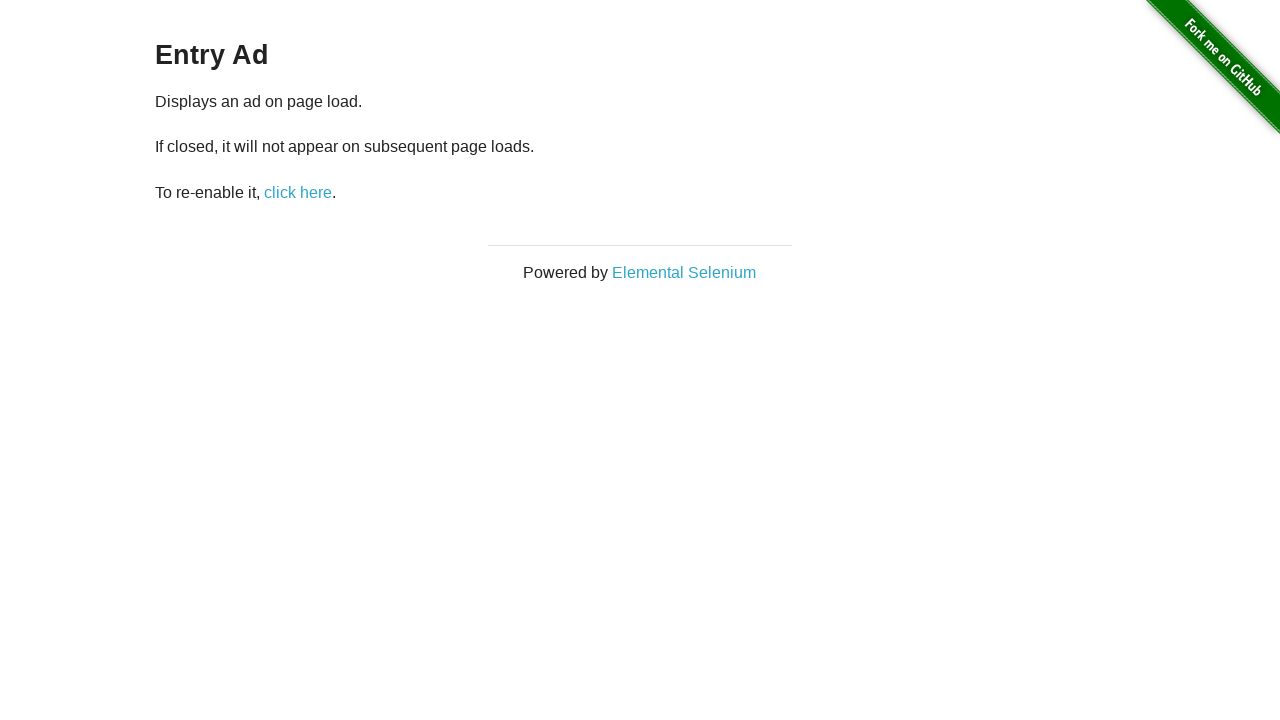

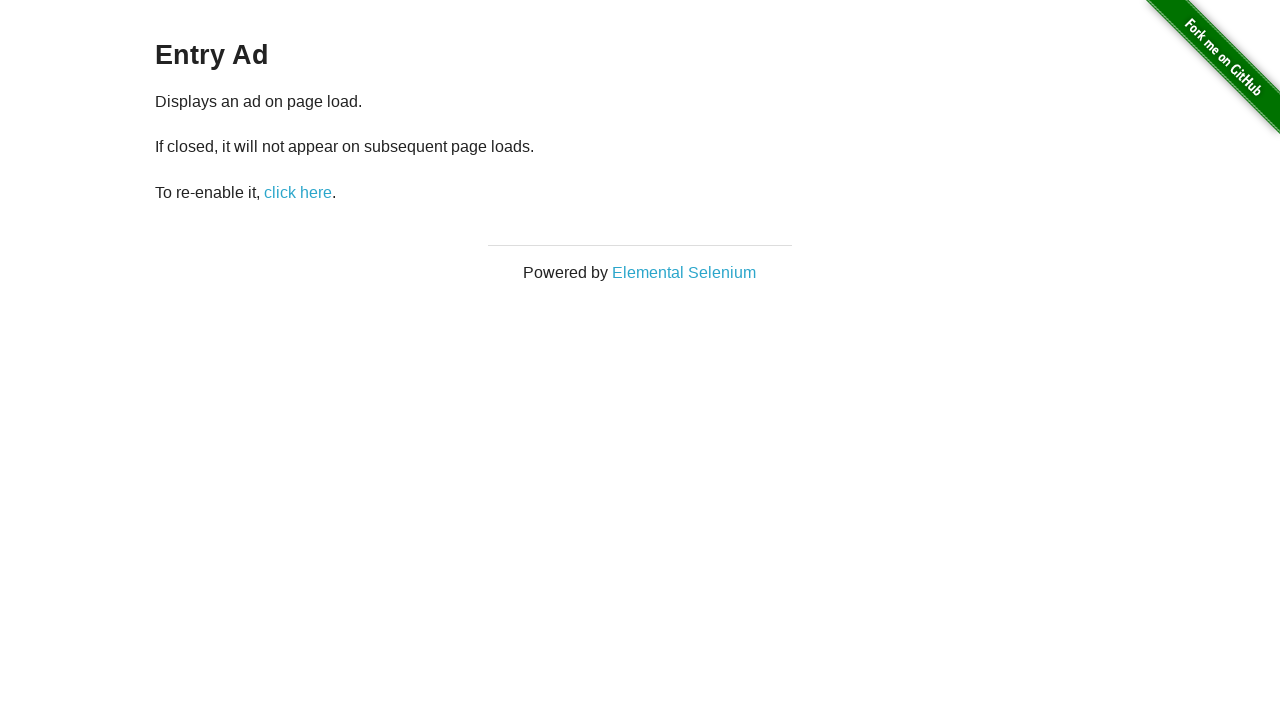